Tests the green loading button using implicit waits to verify loading and success states.

Starting URL: https://kristinek.github.io/site/examples/loading_color

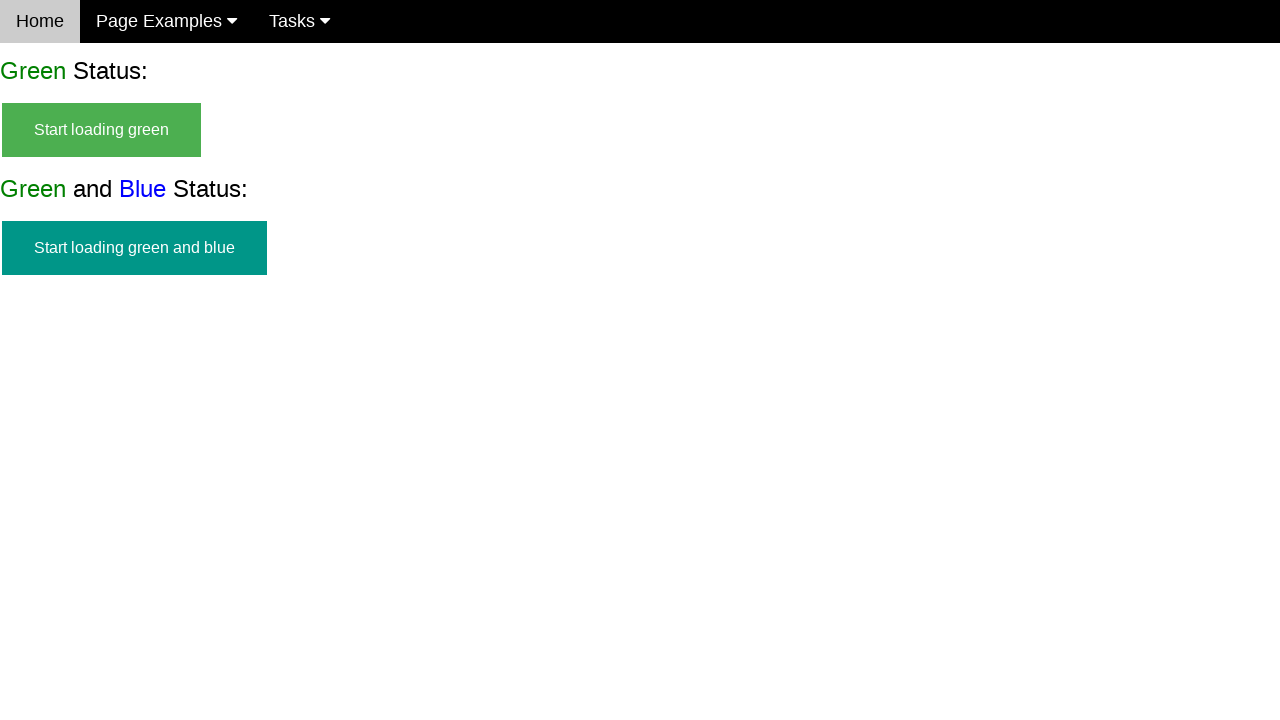

Navigated to loading color examples page
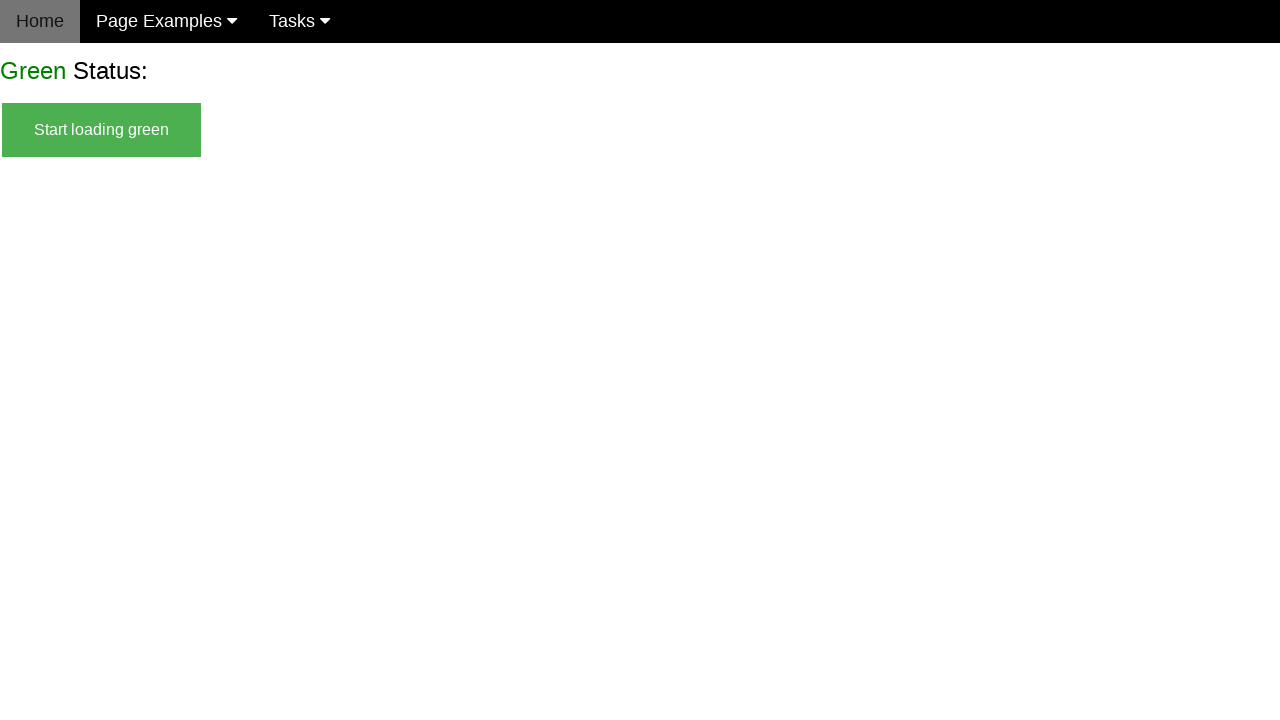

Clicked start green button to begin loading at (102, 130) on #start_green
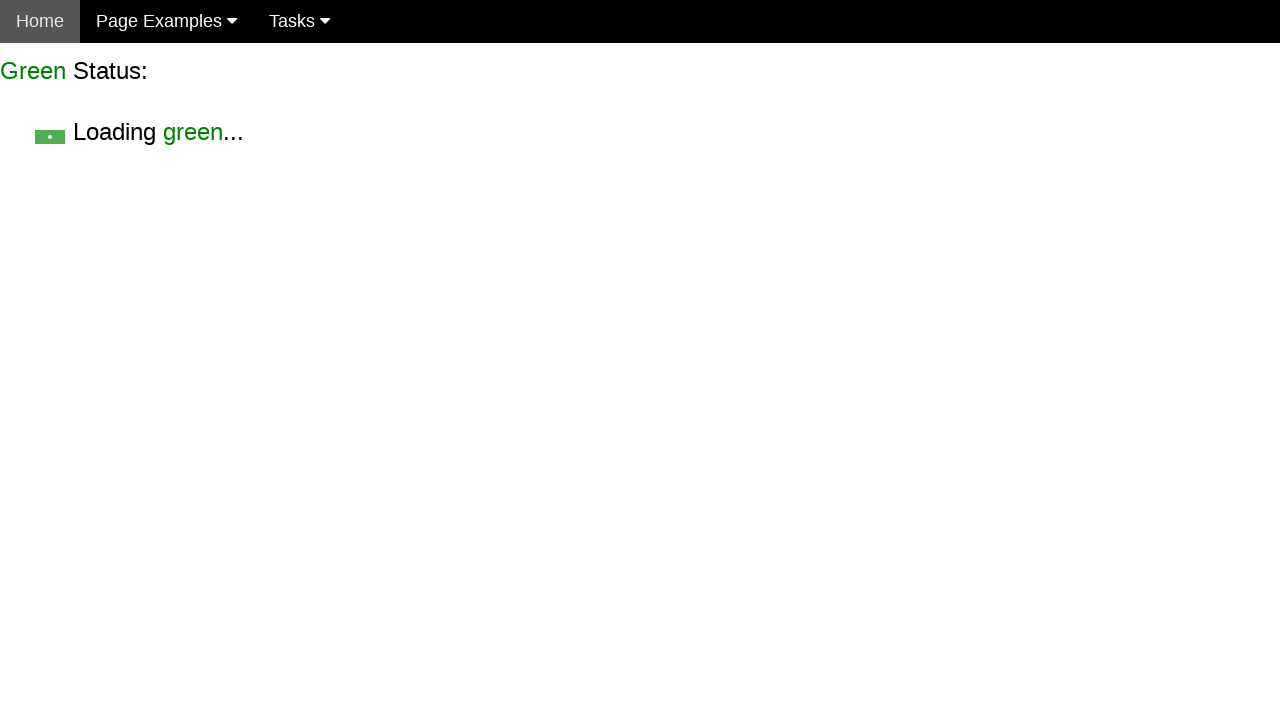

Verified start green button is hidden
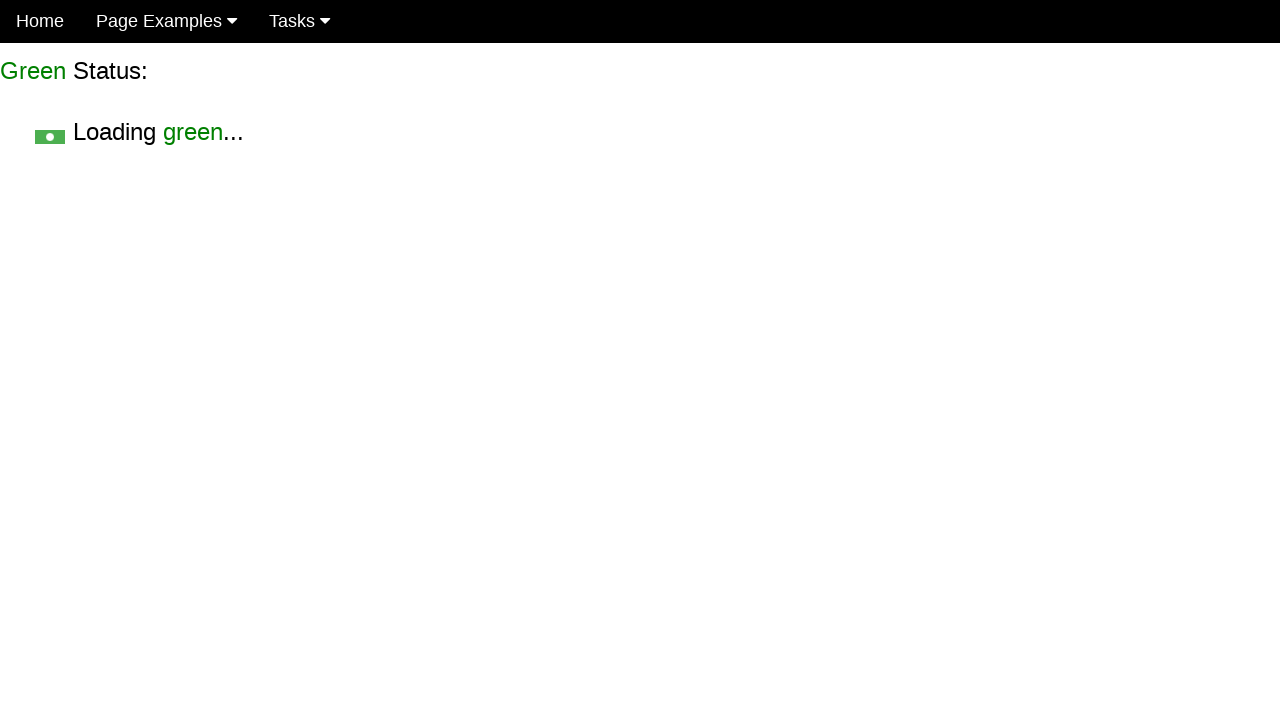

Verified loading green text is visible
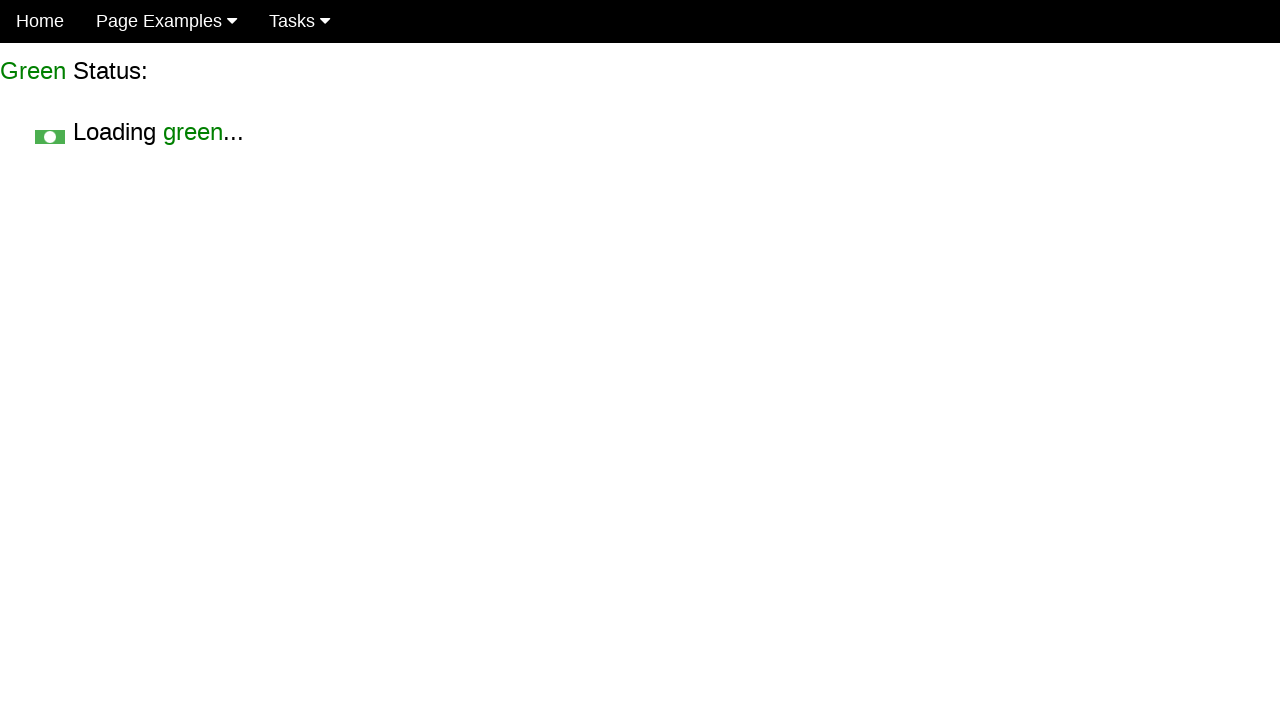

Waited for finish green element to become visible
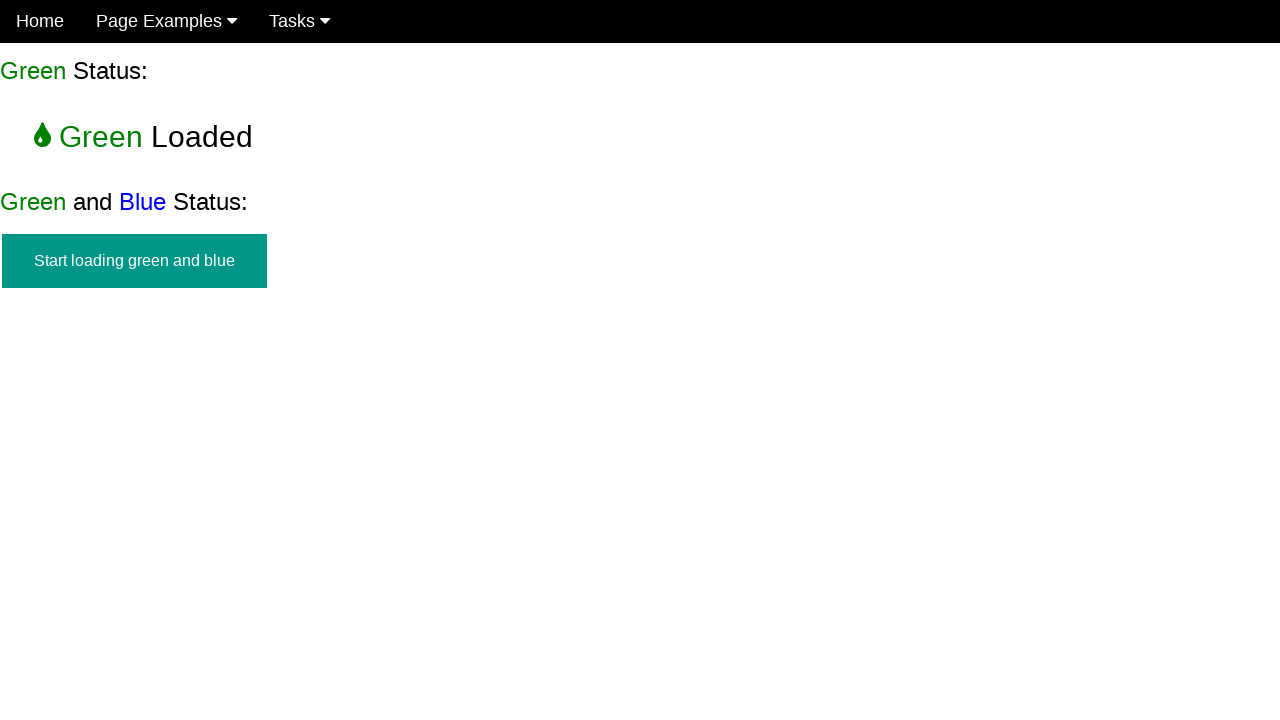

Verified finish green element is visible
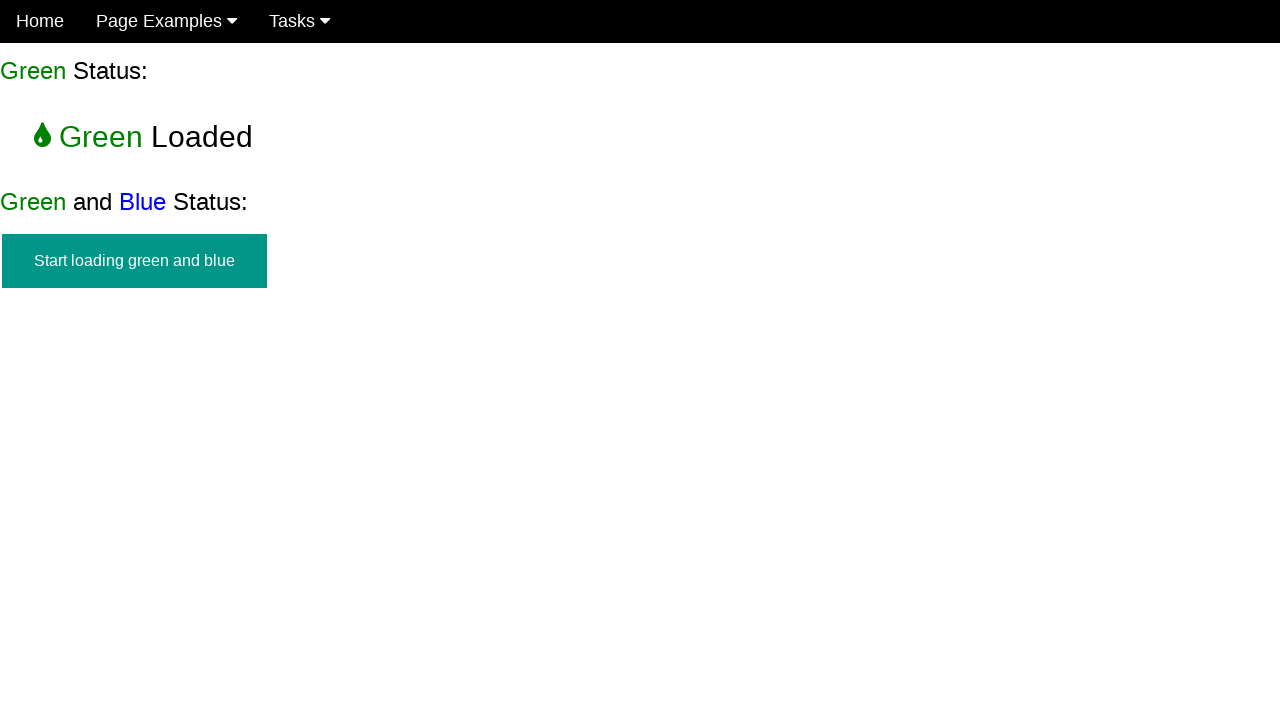

Verified start green button remains hidden after loading completes
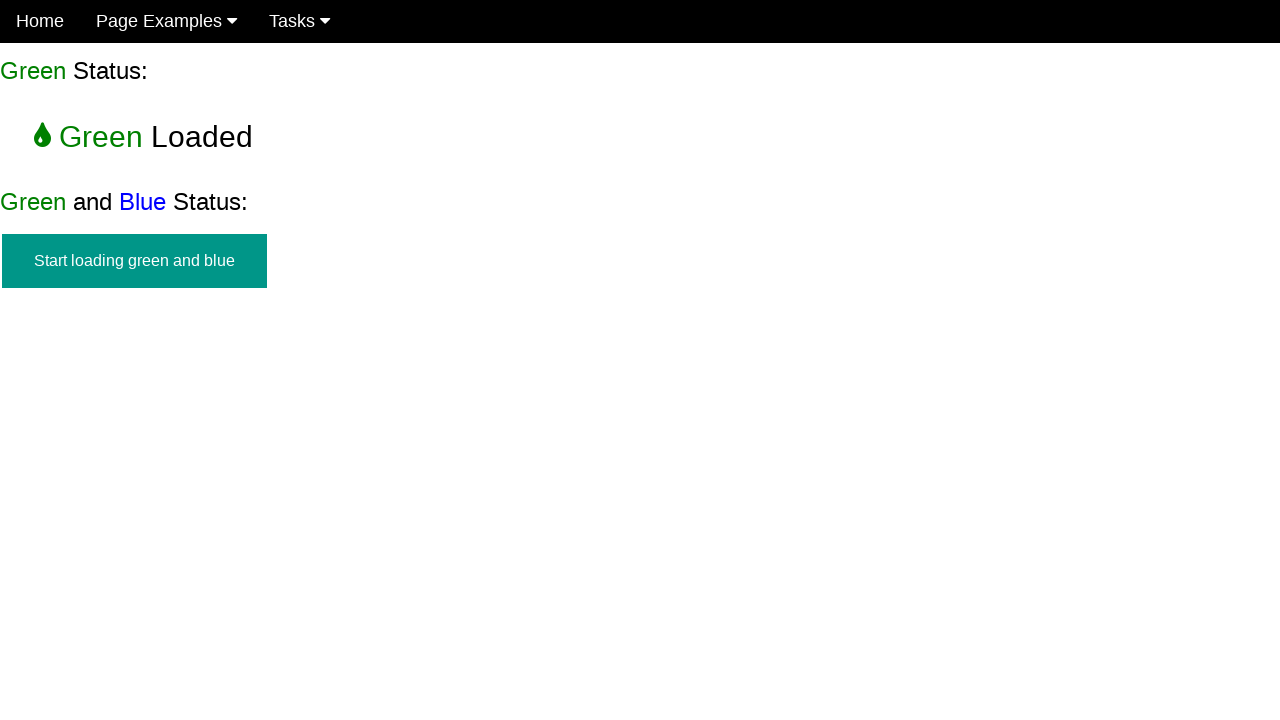

Verified loading green text is hidden after loading completes
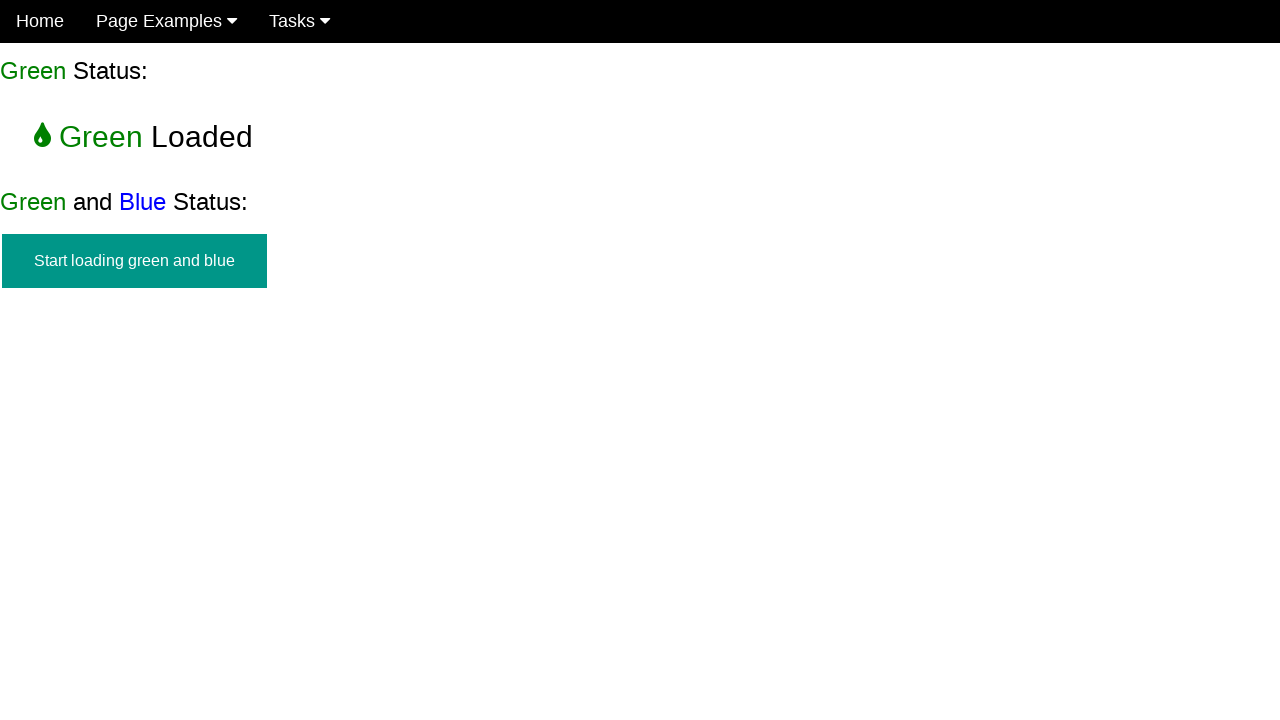

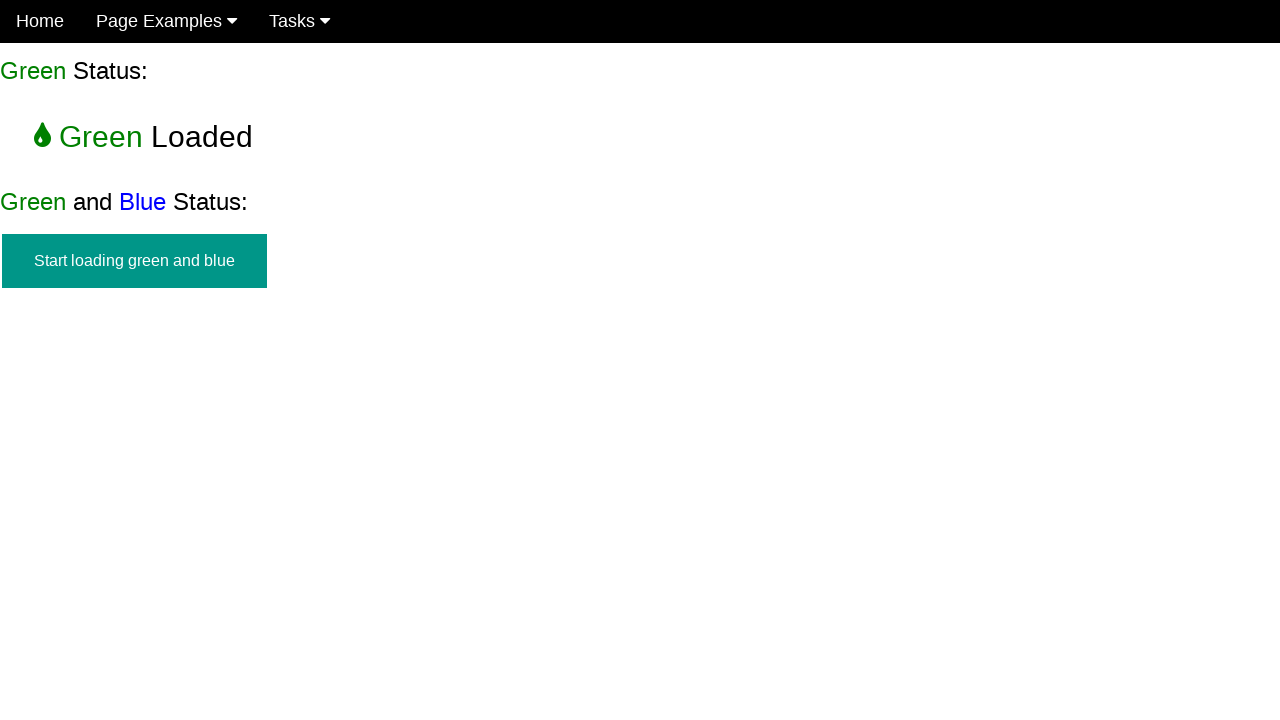